Tests e-commerce functionality by searching for products containing "ber", adding all results to cart, and verifying the cart contents match the selected items during checkout

Starting URL: https://rahulshettyacademy.com/seleniumPractise/#/

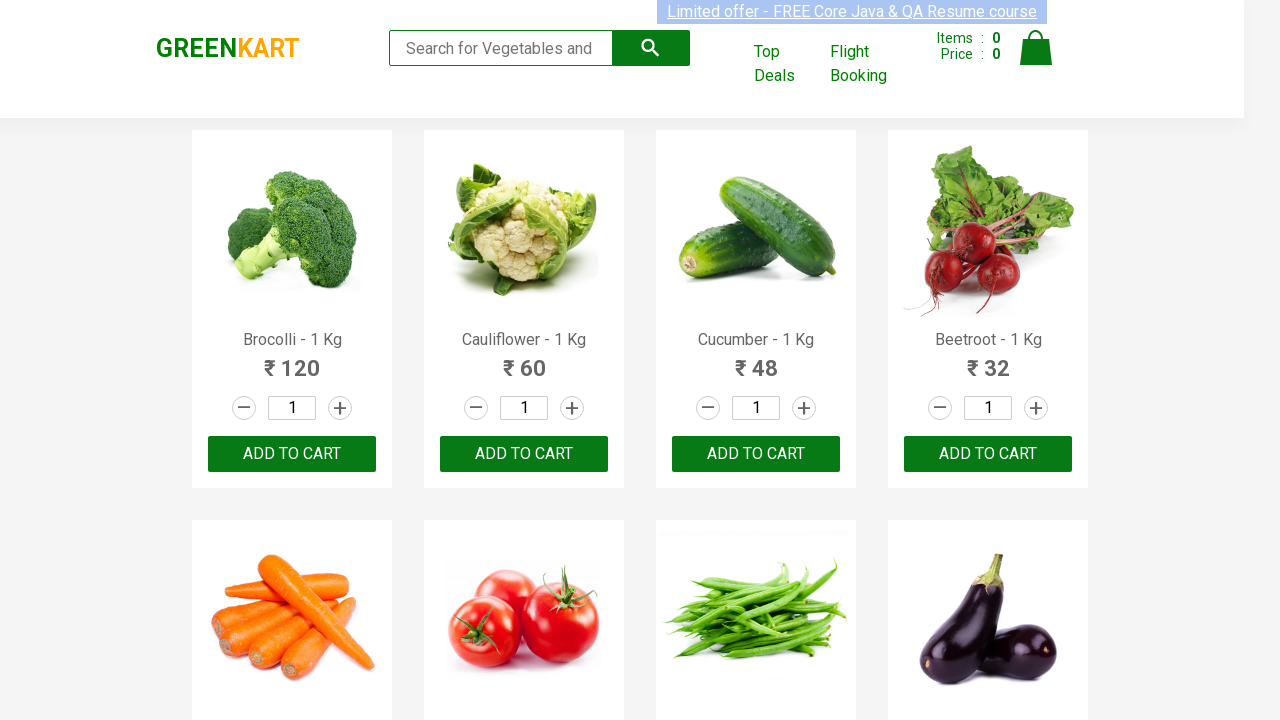

Filled search field with 'ber' on input.search-keyword
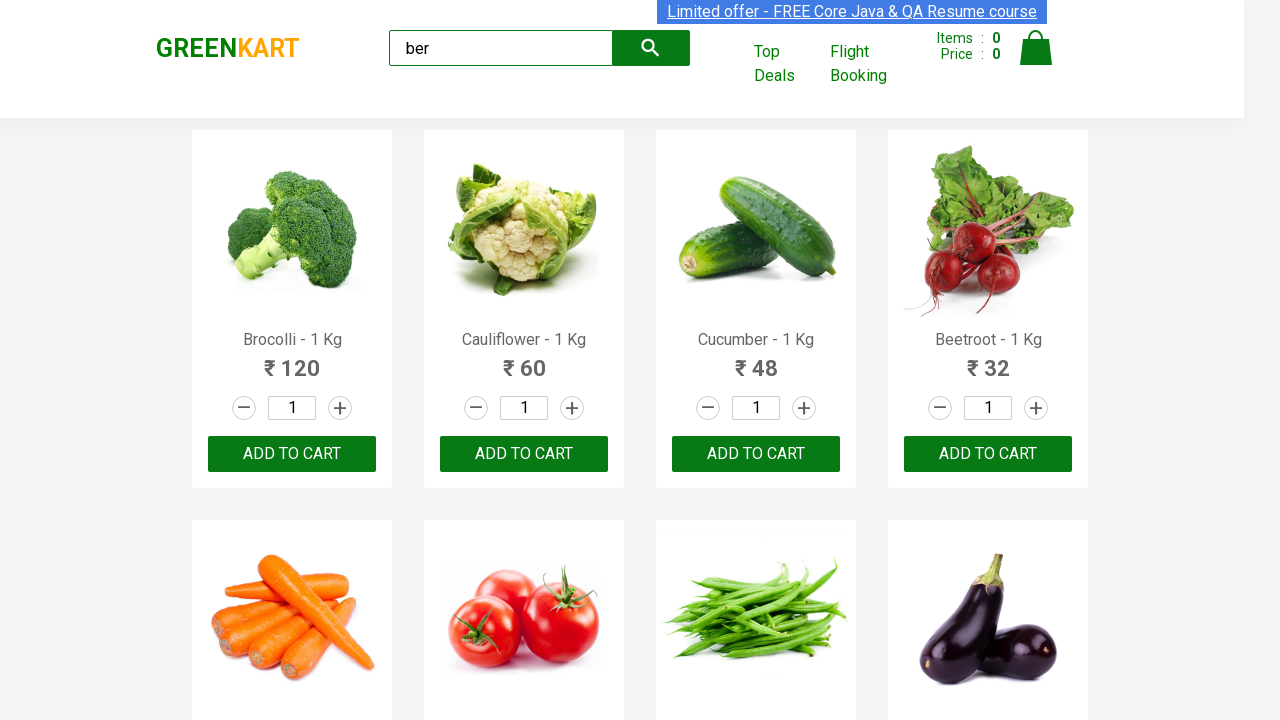

Waited for search results to filter
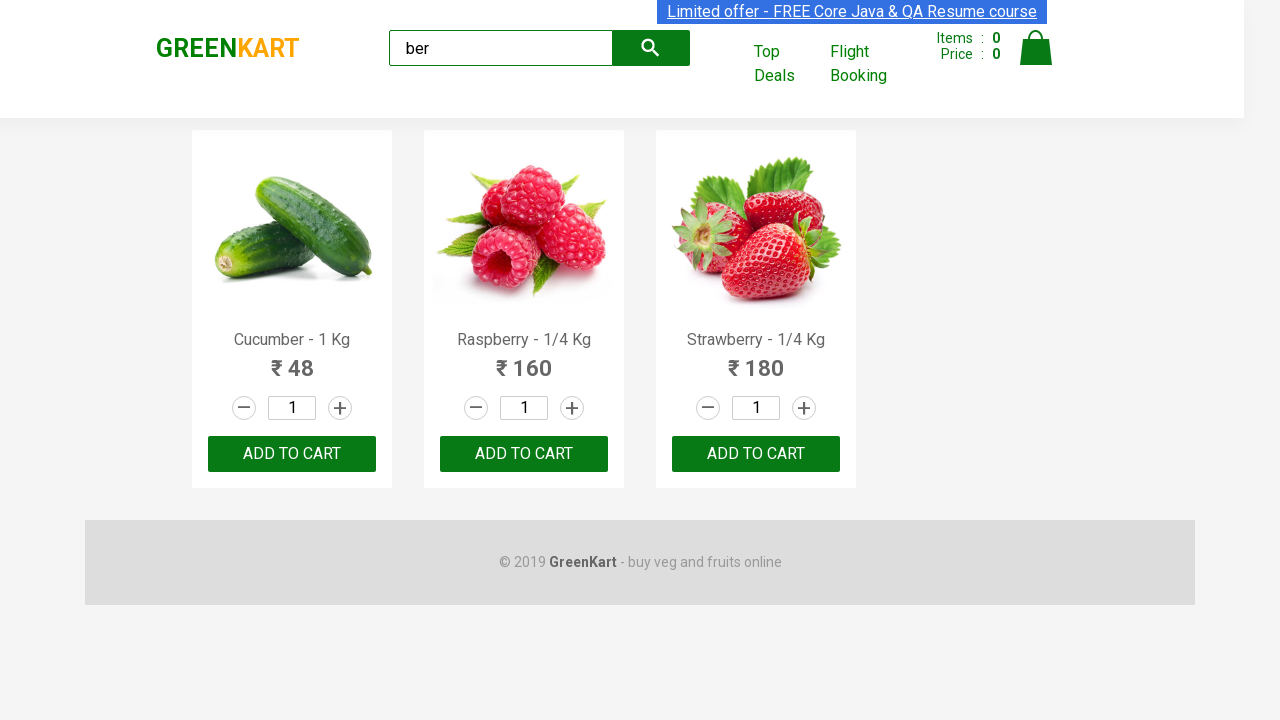

Located all product elements
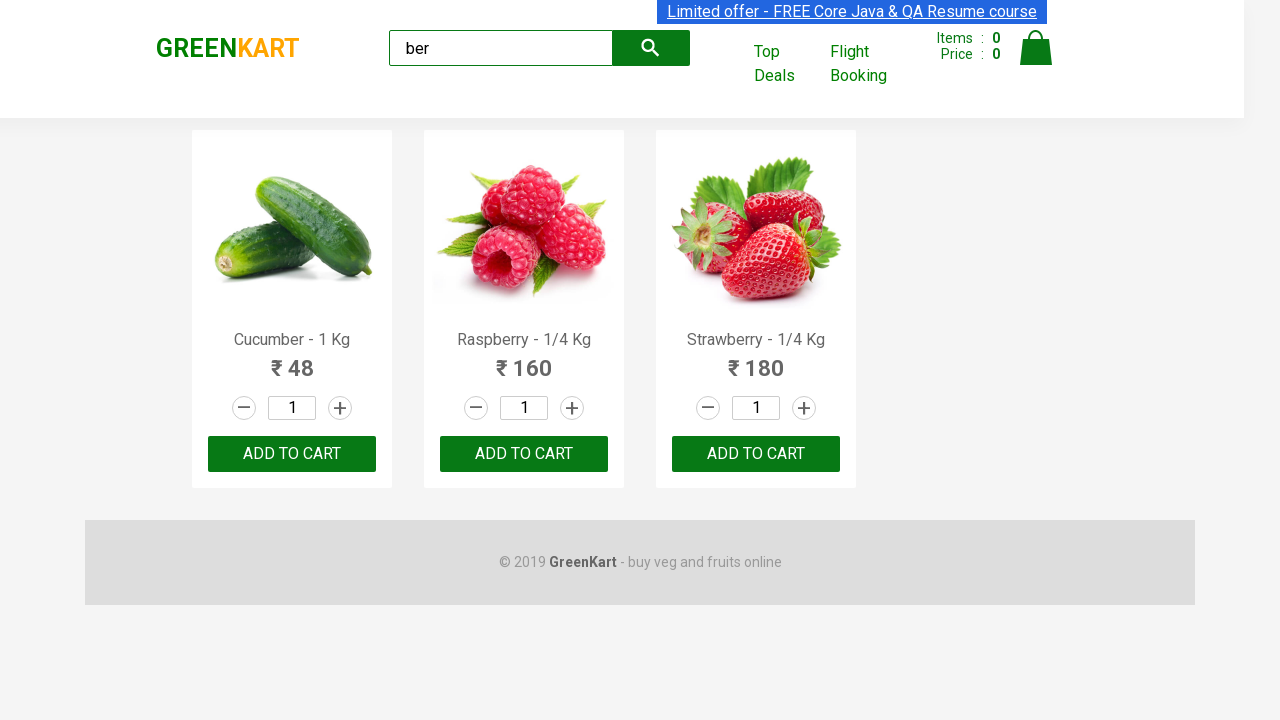

Verified that 3 products are displayed
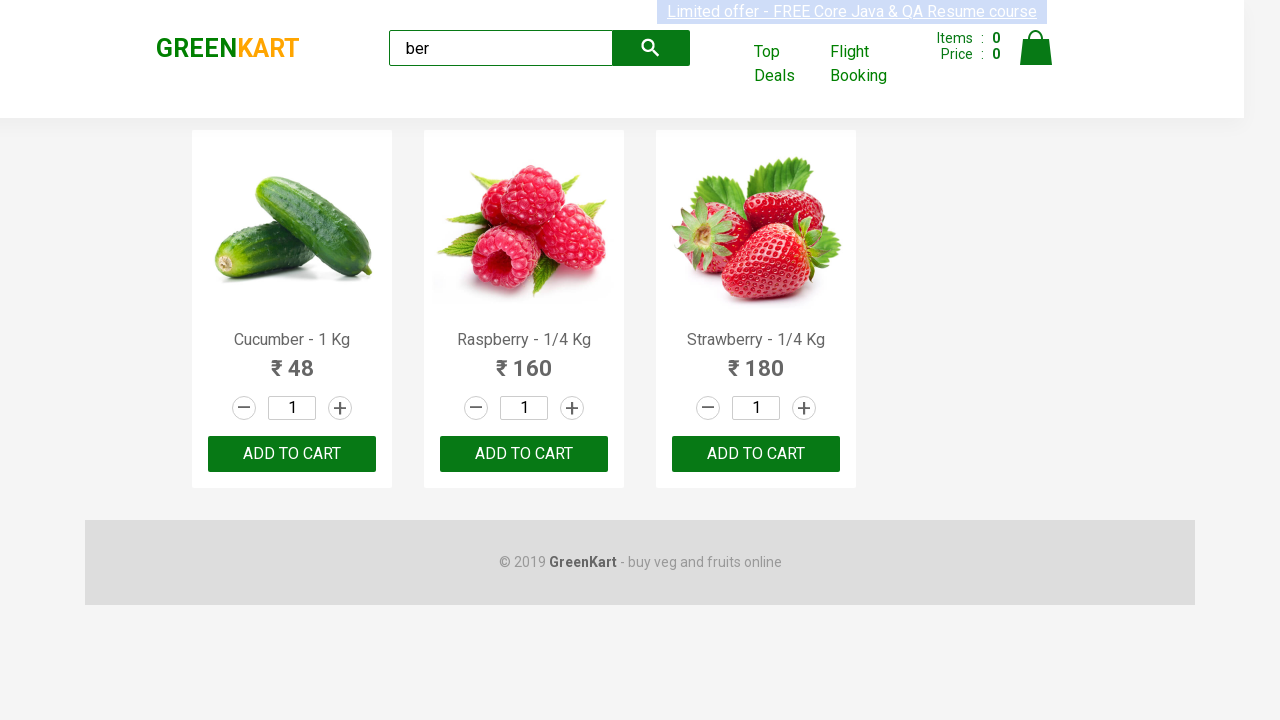

Located all product name elements
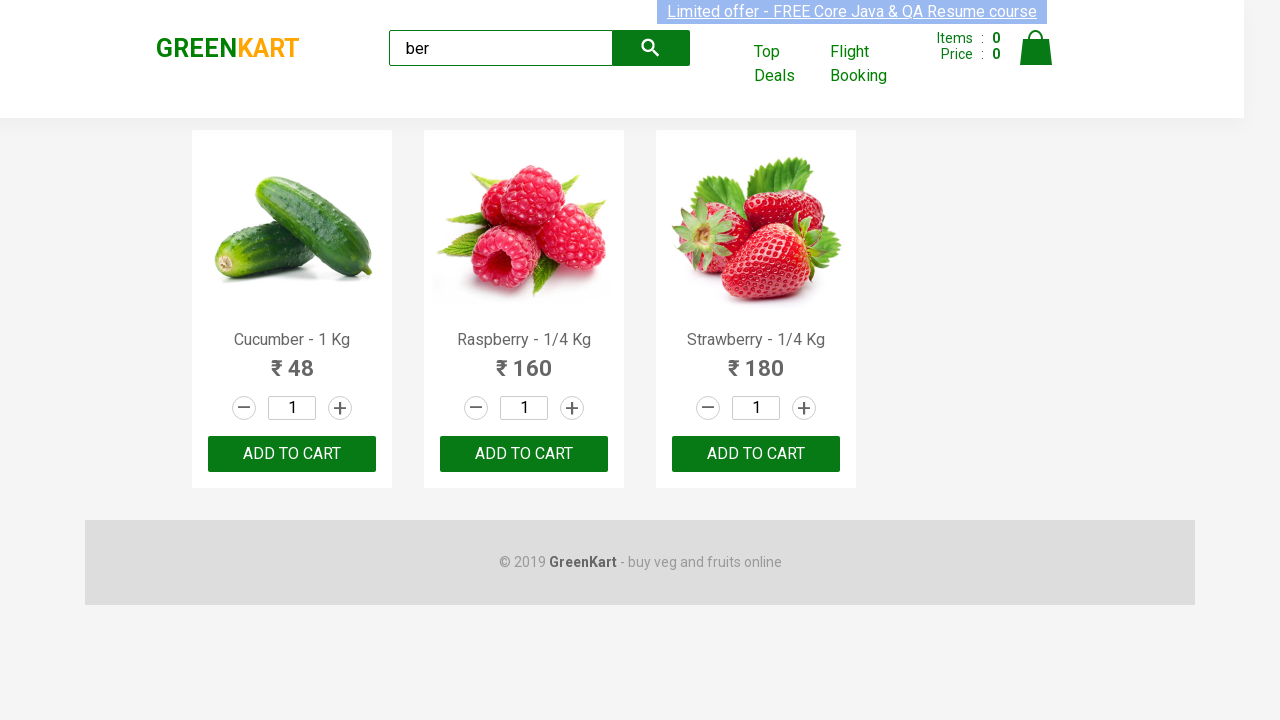

Extracted all product names: Cucumber - 1 Kg, Raspberry - 1/4 Kg, Strawberry - 1/4 Kg
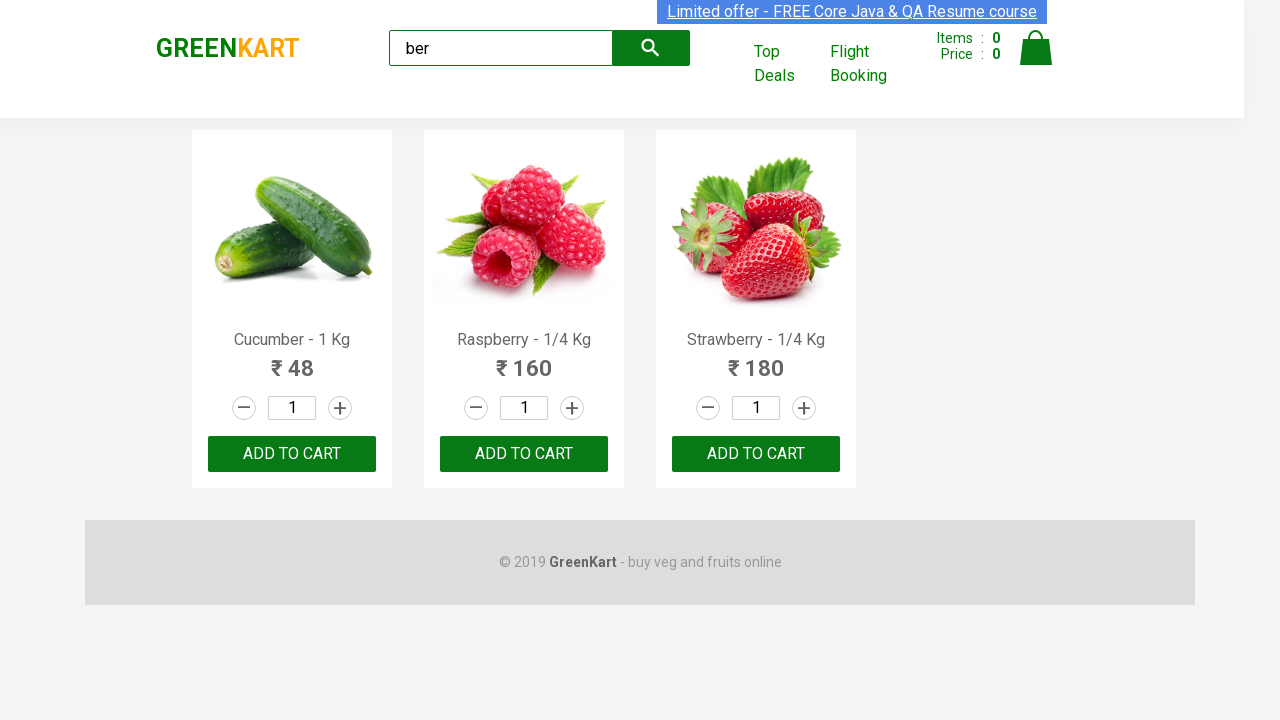

Located all add to cart buttons
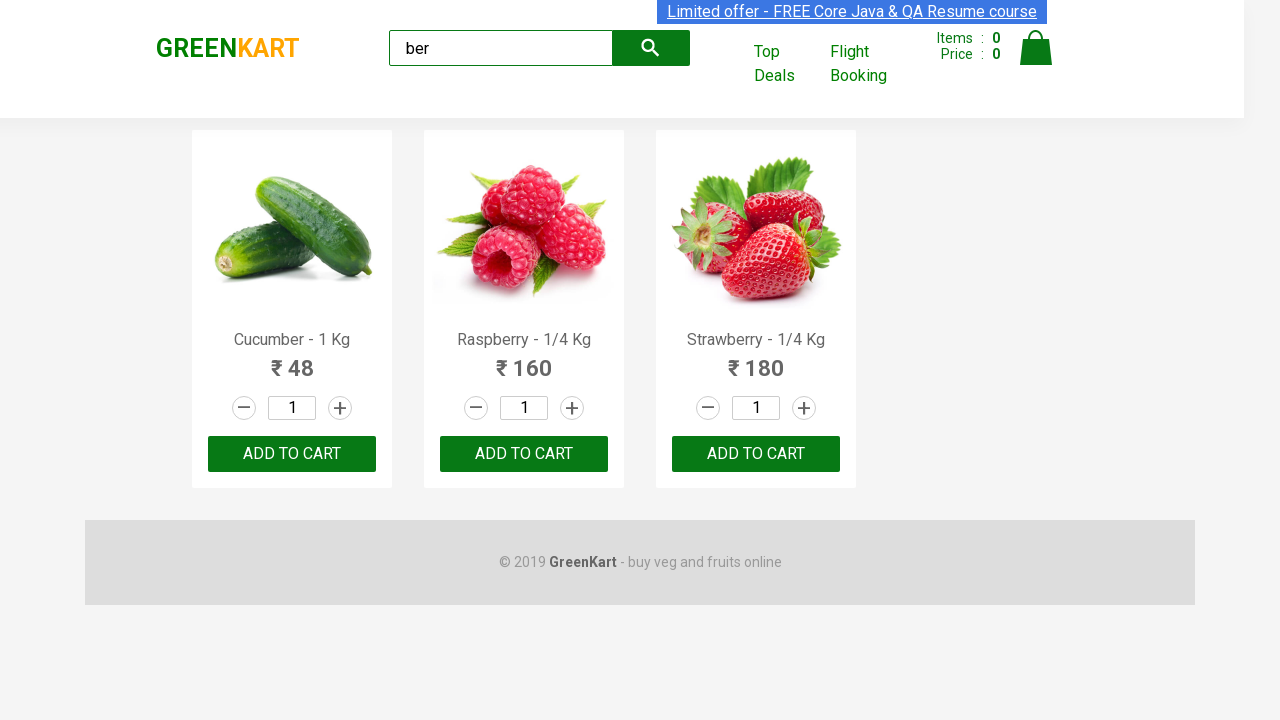

Clicked add to cart button at (292, 454) on xpath=//div[@class='product-action']/button >> nth=0
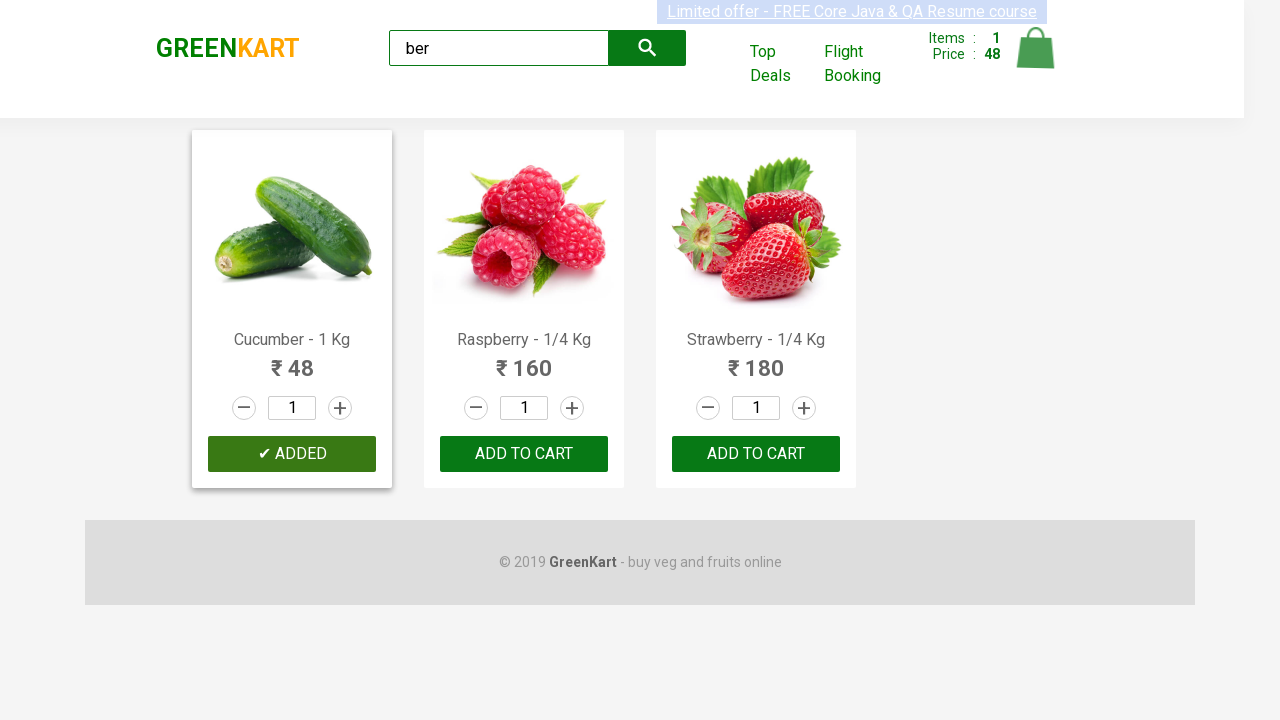

Clicked add to cart button at (524, 454) on xpath=//div[@class='product-action']/button >> nth=1
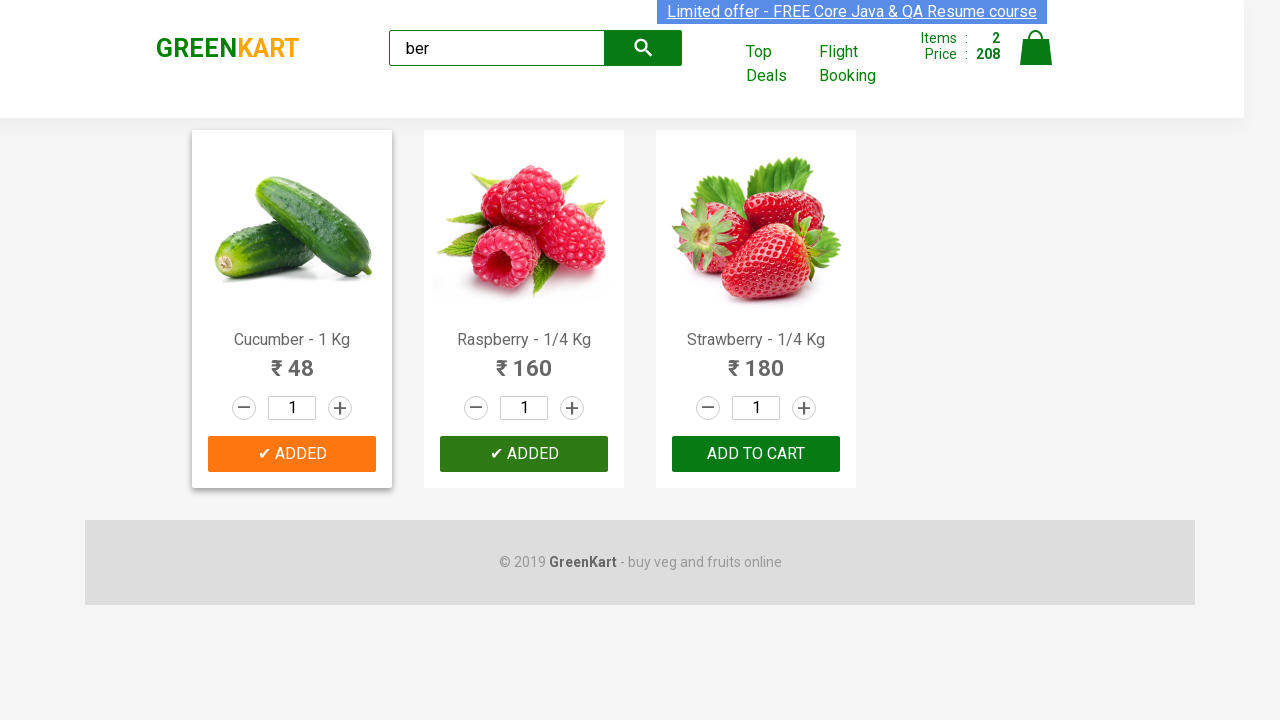

Clicked add to cart button at (756, 454) on xpath=//div[@class='product-action']/button >> nth=2
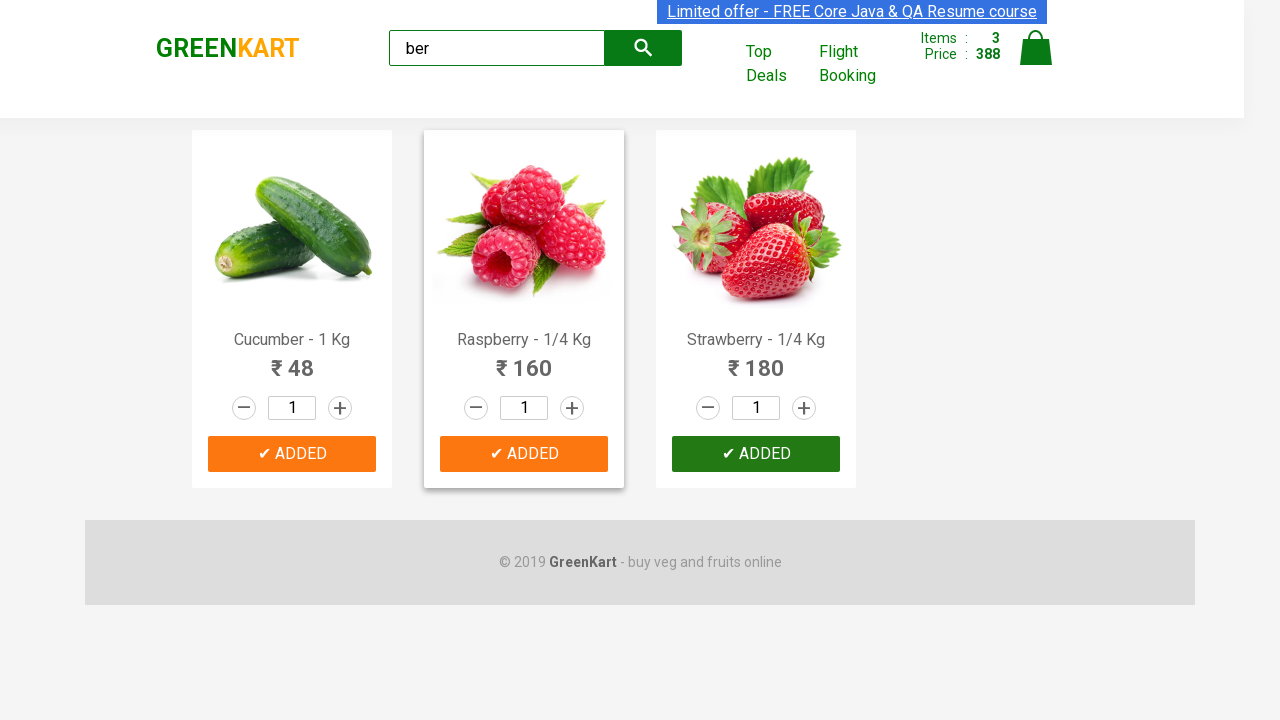

Clicked cart icon to open cart at (1036, 48) on img[alt='Cart']
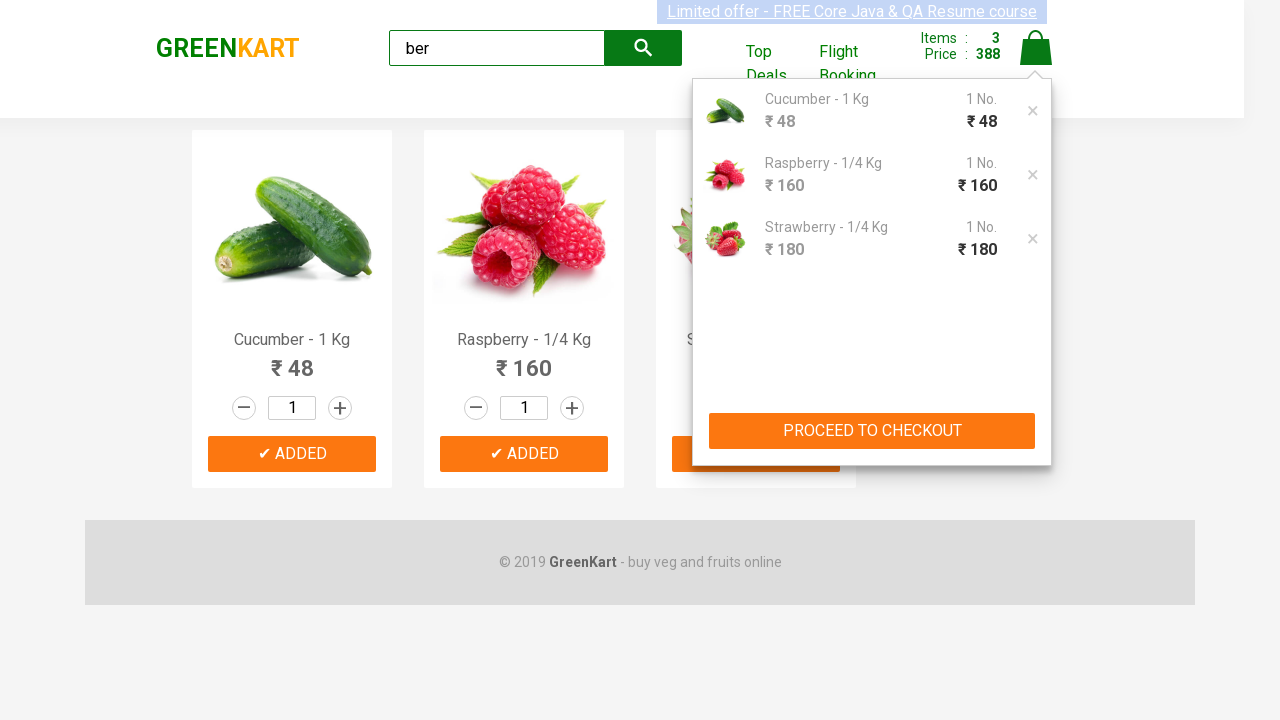

Clicked proceed to checkout button at (872, 431) on xpath=//button[text()='PROCEED TO CHECKOUT']
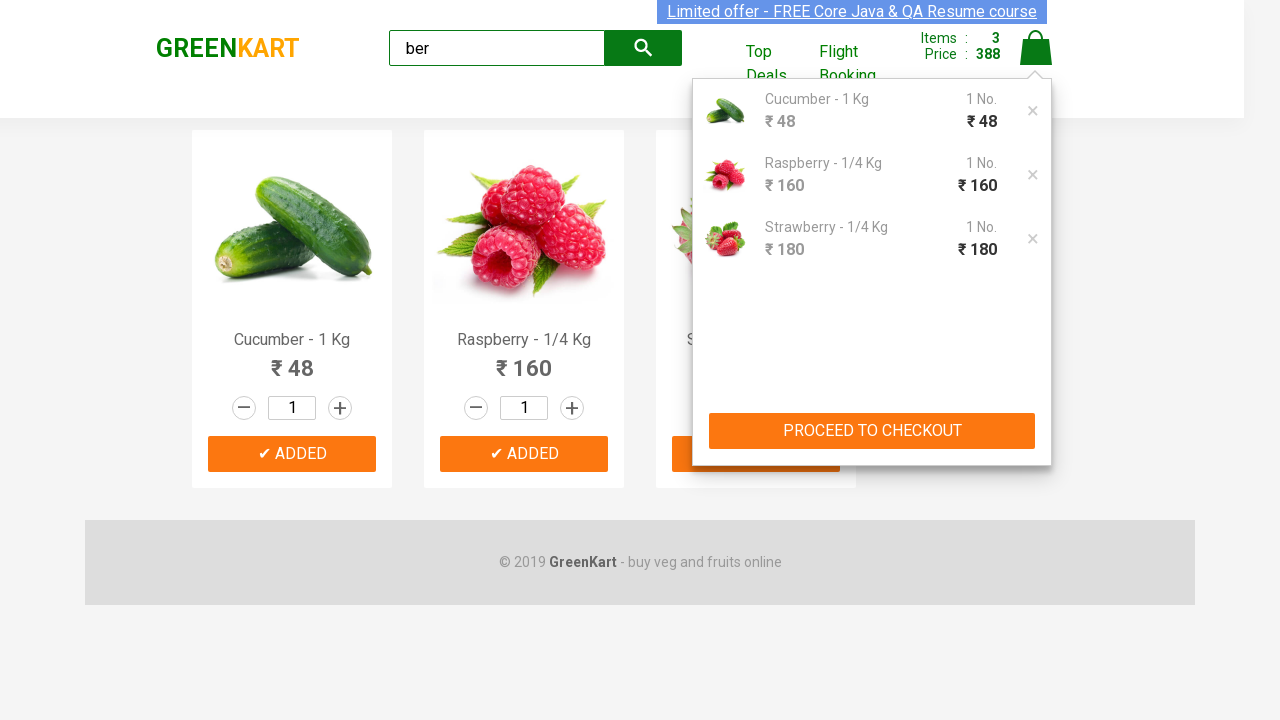

Waited for checkout page to load
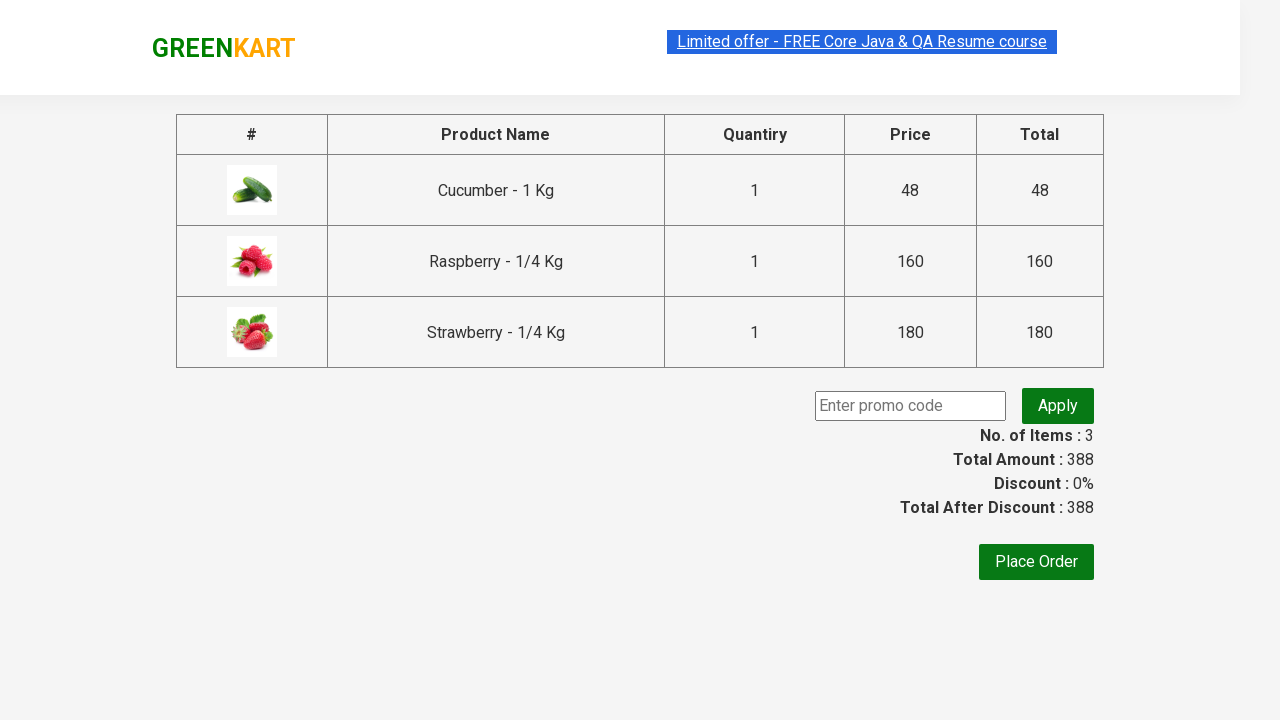

Located all products on checkout page
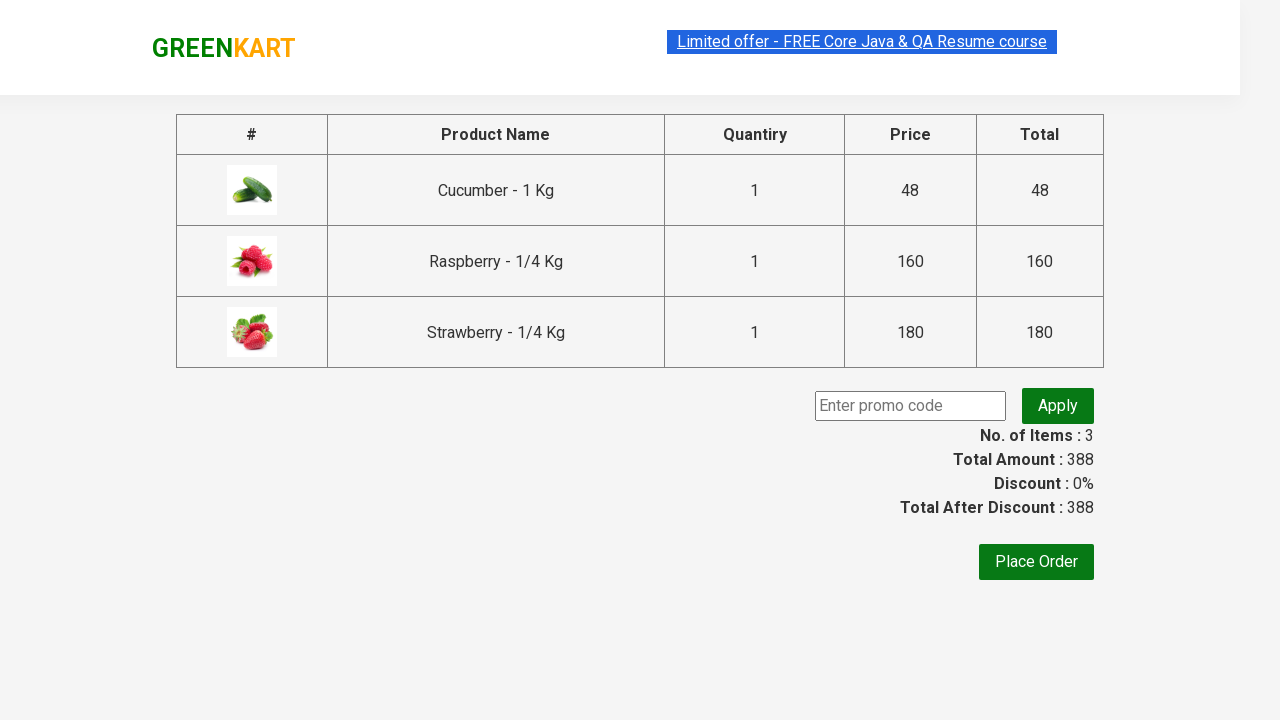

Extracted checkout product names: Cucumber - 1 Kg, Raspberry - 1/4 Kg, Strawberry - 1/4 Kg
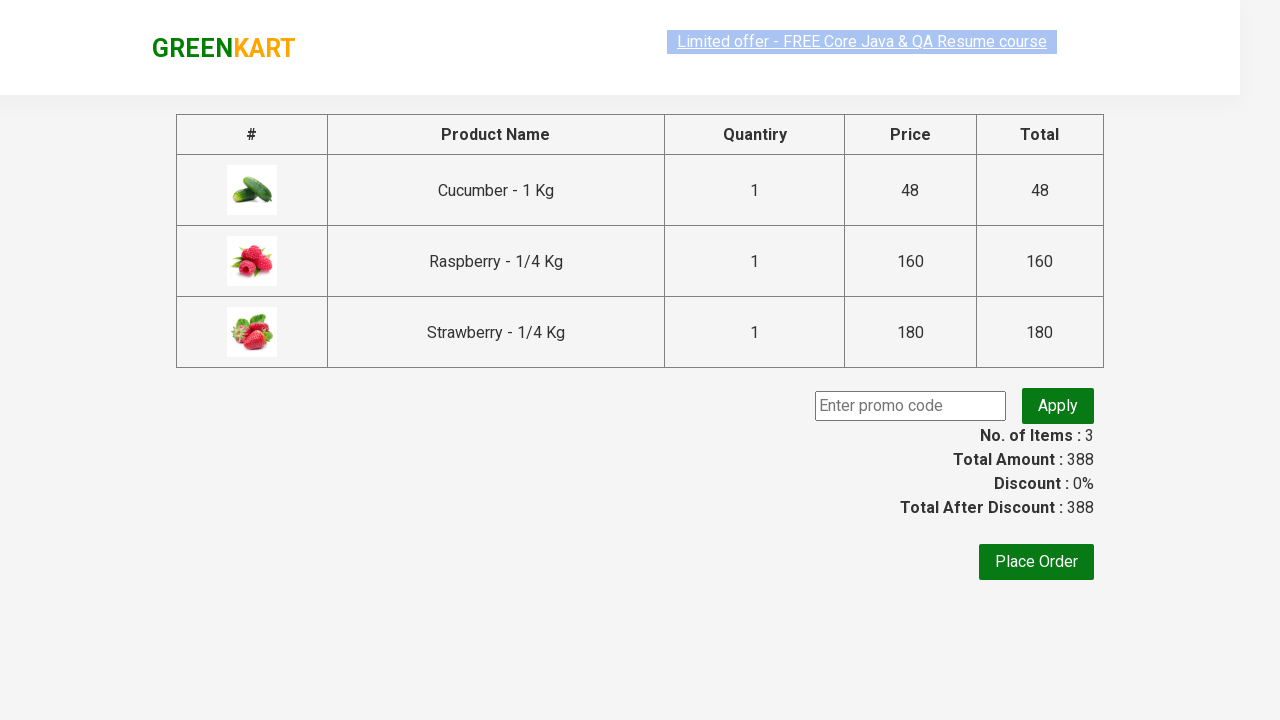

Verified that products in checkout match the selected items
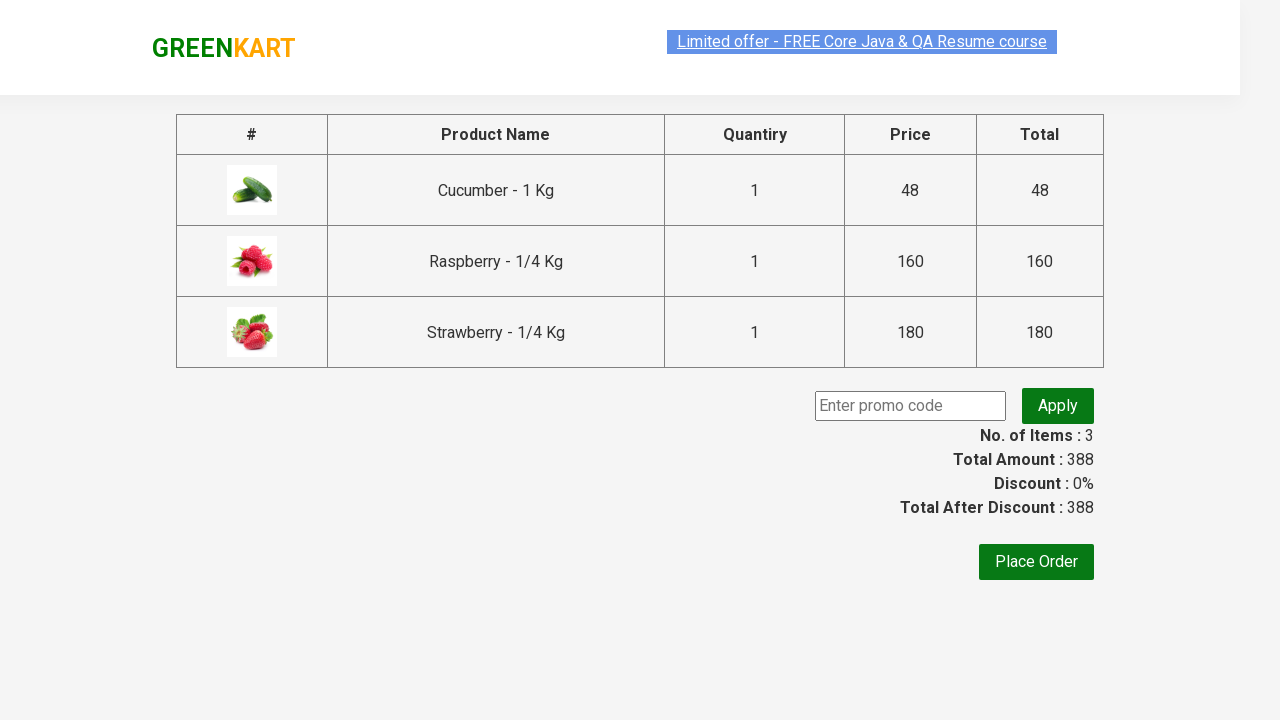

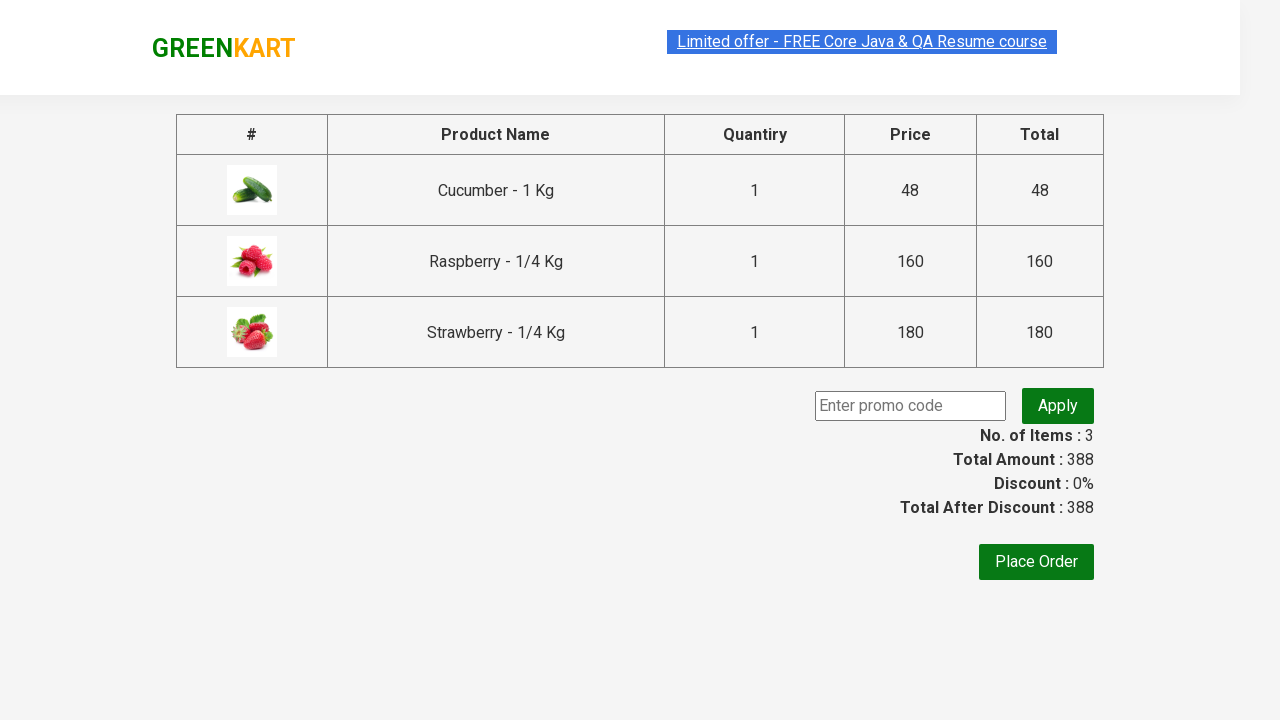